Verifies that the DuckDuckGo homepage source contains the text "DuckDuckGo"

Starting URL: https://duckduckgo.com/

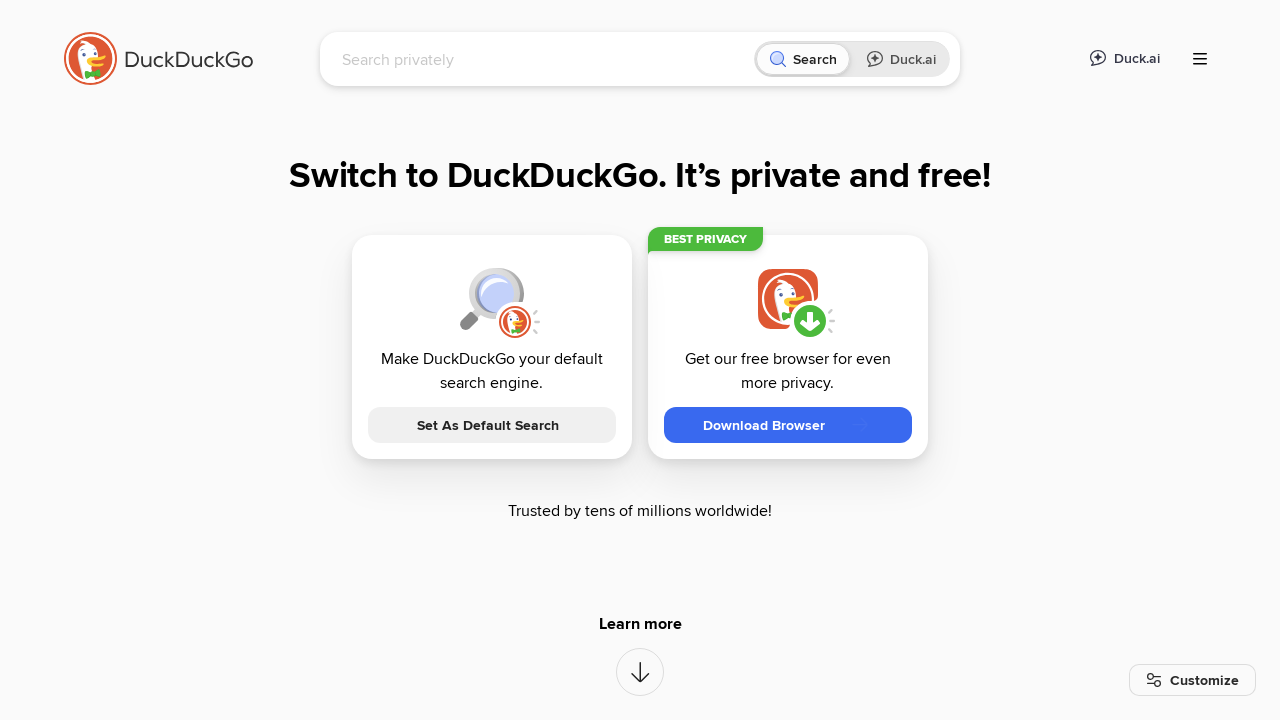

Retrieved DuckDuckGo homepage source
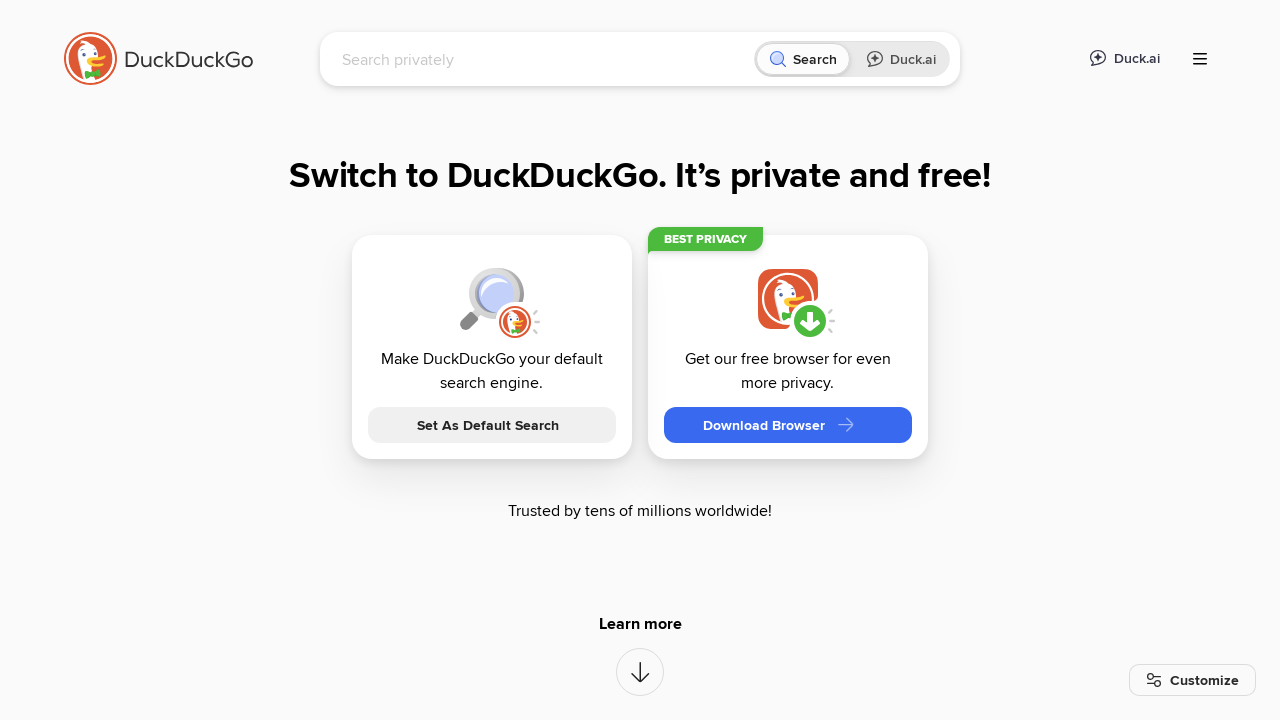

Verified that 'DuckDuckGo' text is present in page source
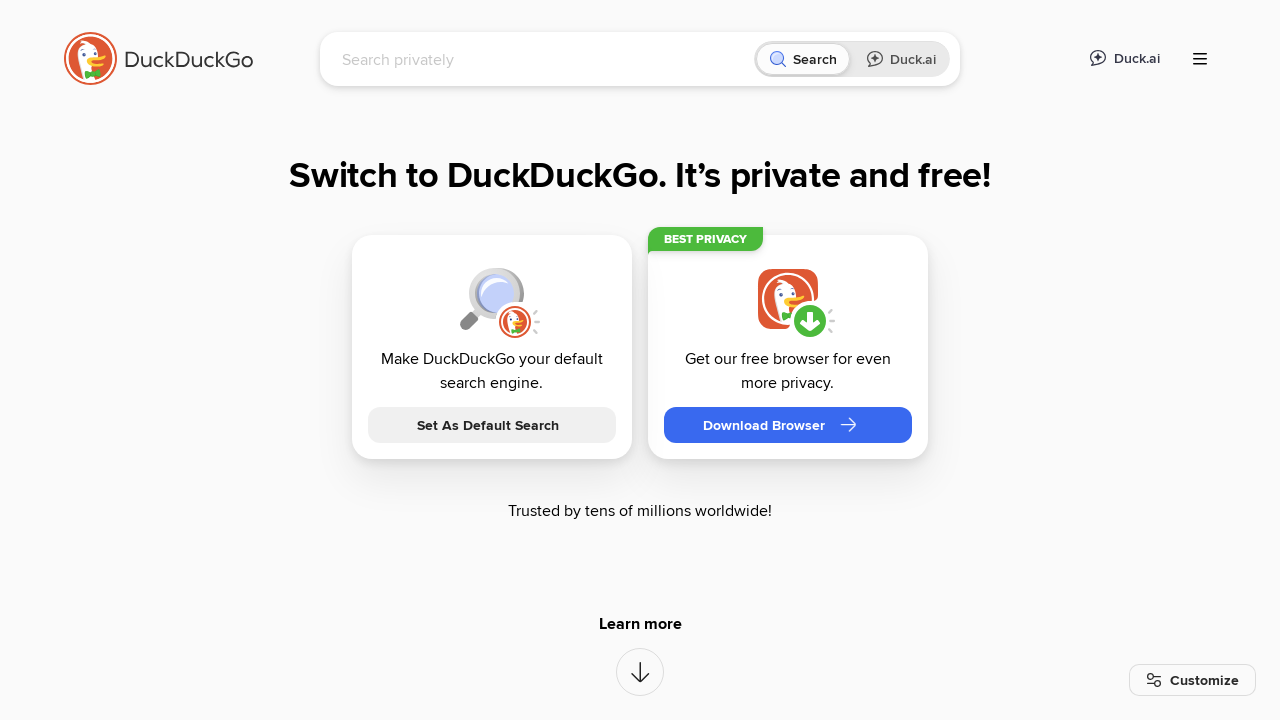

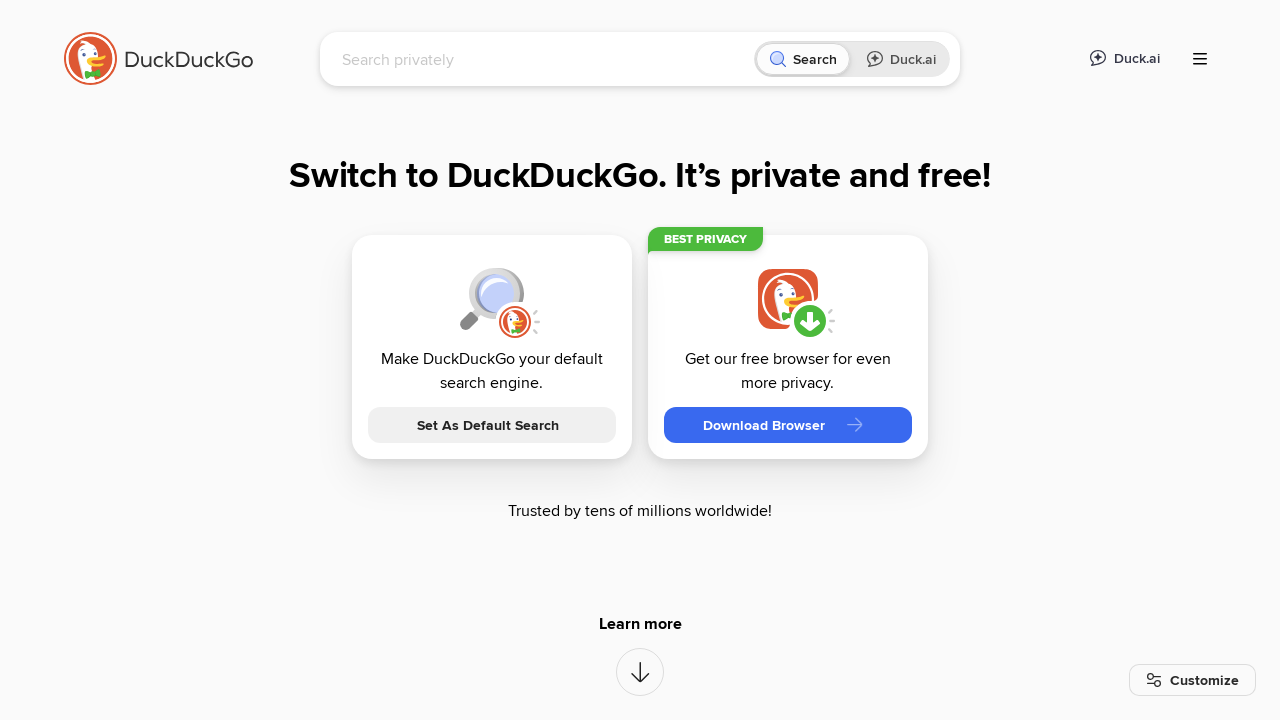